Tests the marketing consent checkbox by clicking on it.

Starting URL: https://www.sketch.com/signup

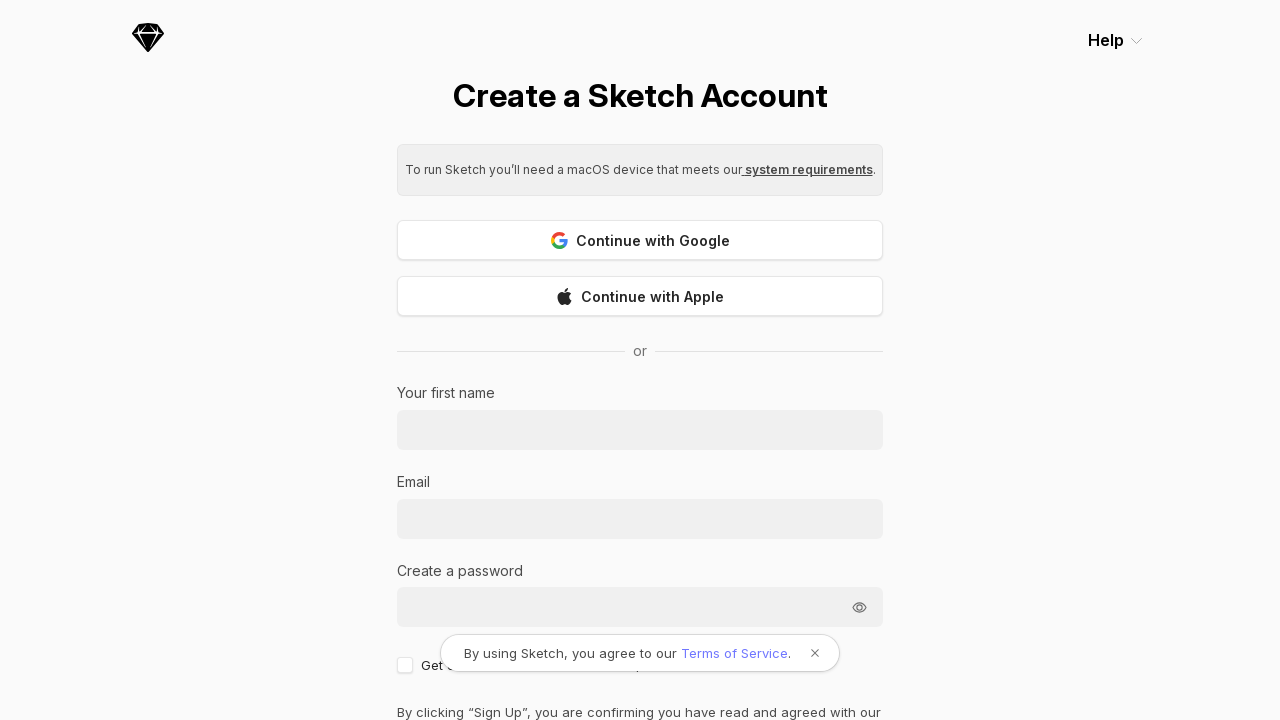

Scrolled to marketing consent checkbox
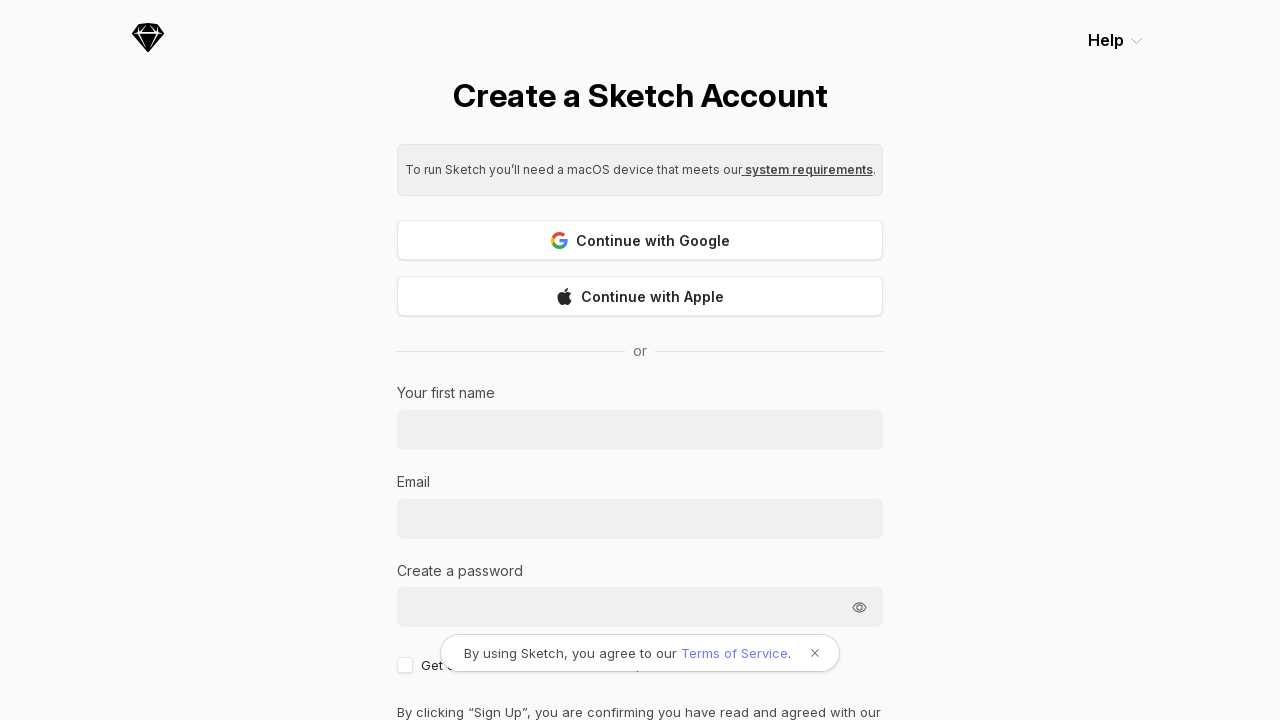

Clicked on marketing consent checkbox at (405, 385) on #marketing-consent-input
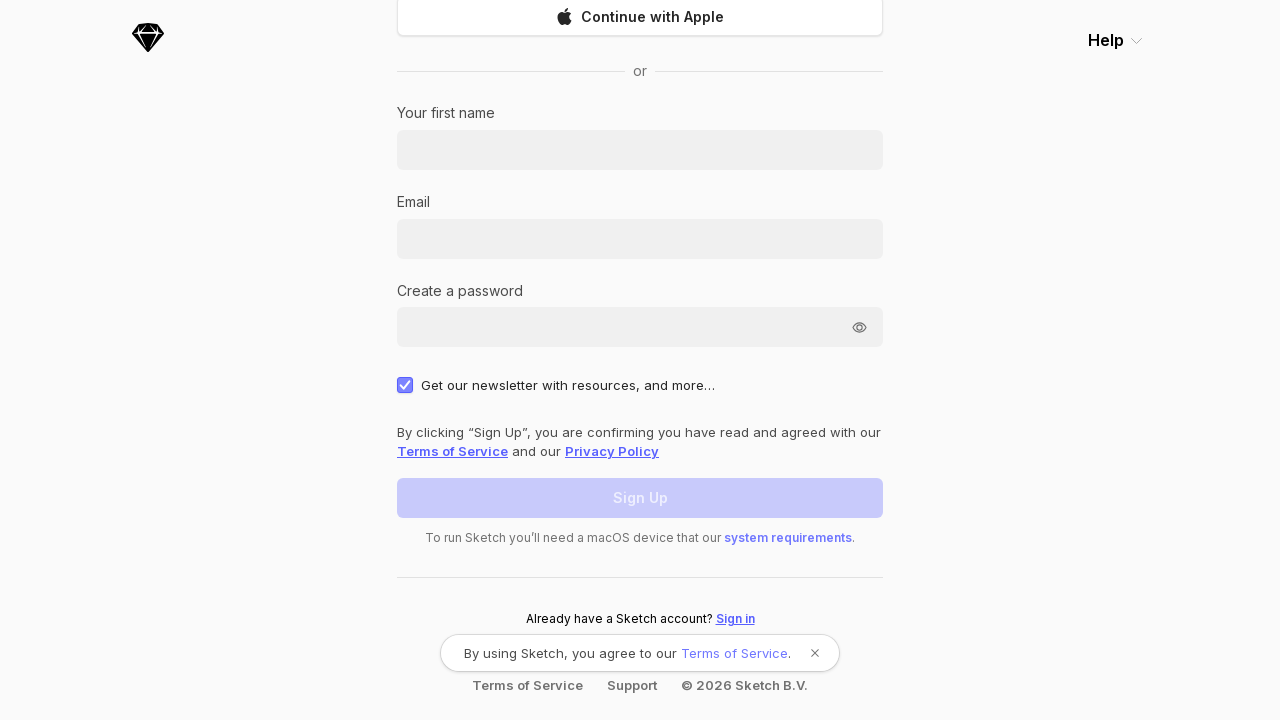

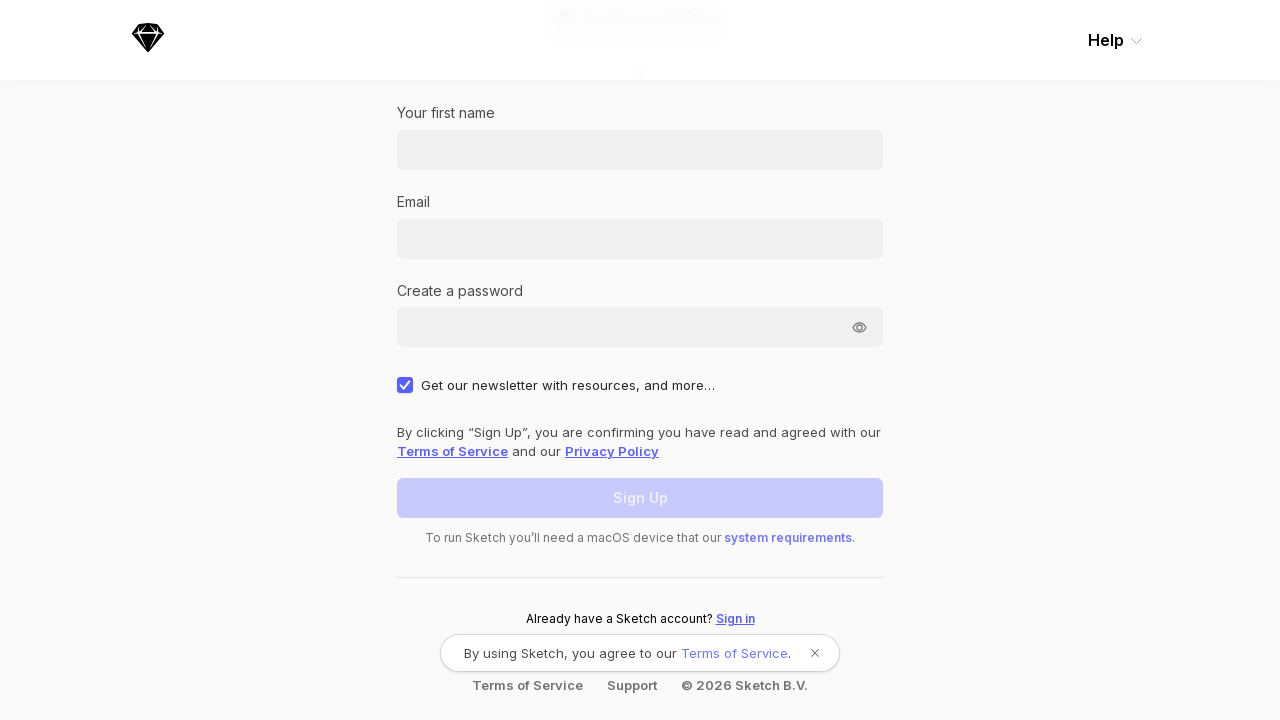